Tests that a carousel slider on the Toyota Brazil website is automatically moving by comparing the current slide's image source before and after a delay

Starting URL: https://www.toyota.com.br/

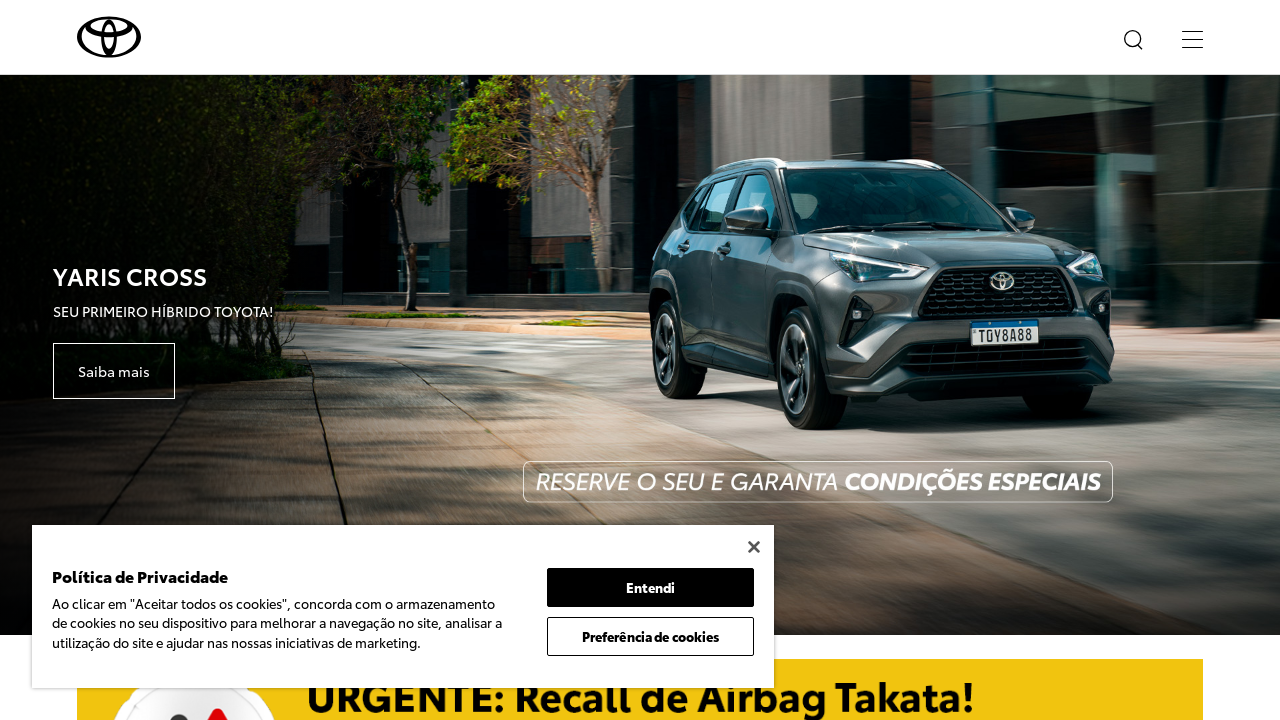

Waited for carousel slider track to load
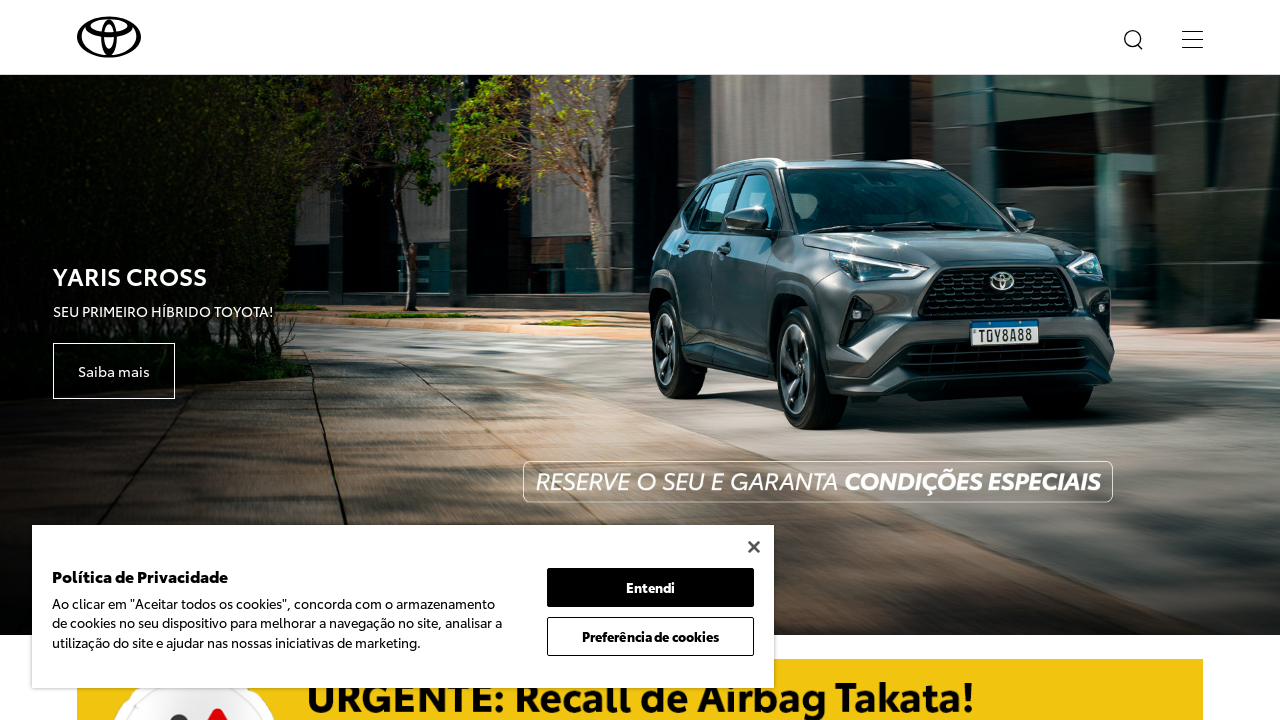

Located the carousel slider element
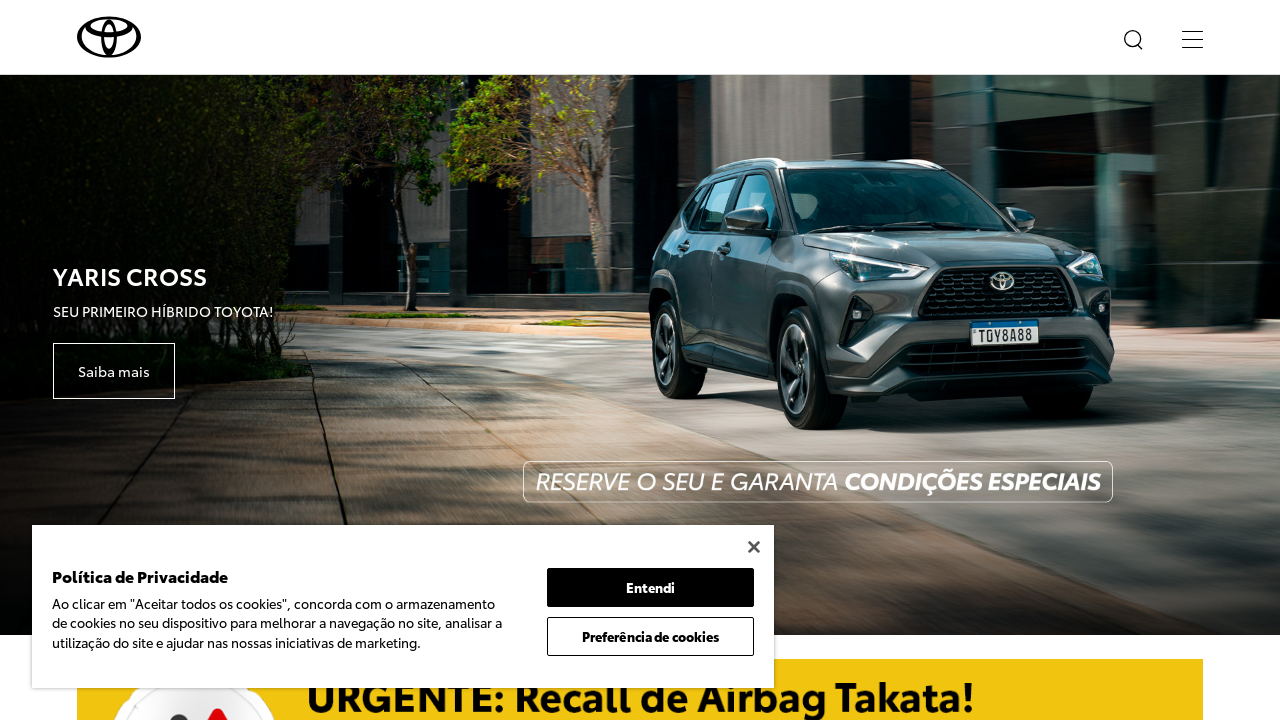

Retrieved initial slide image source
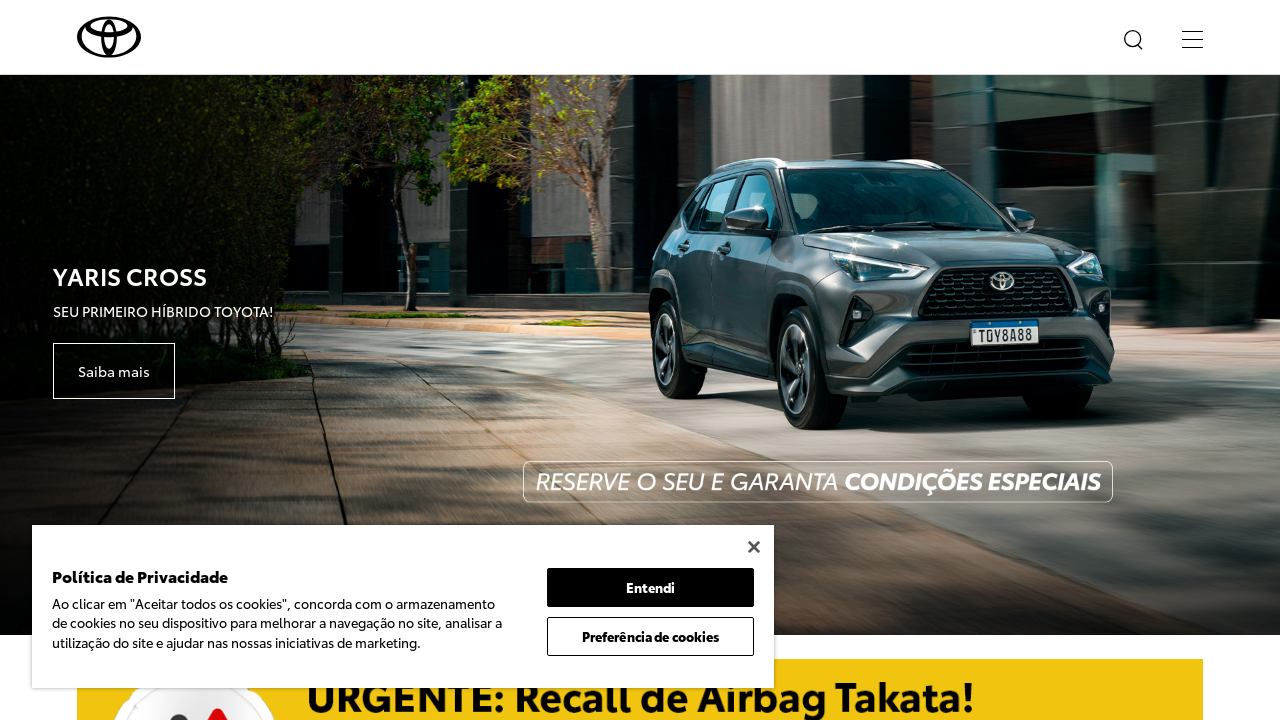

Waited 3 seconds for carousel to auto-advance
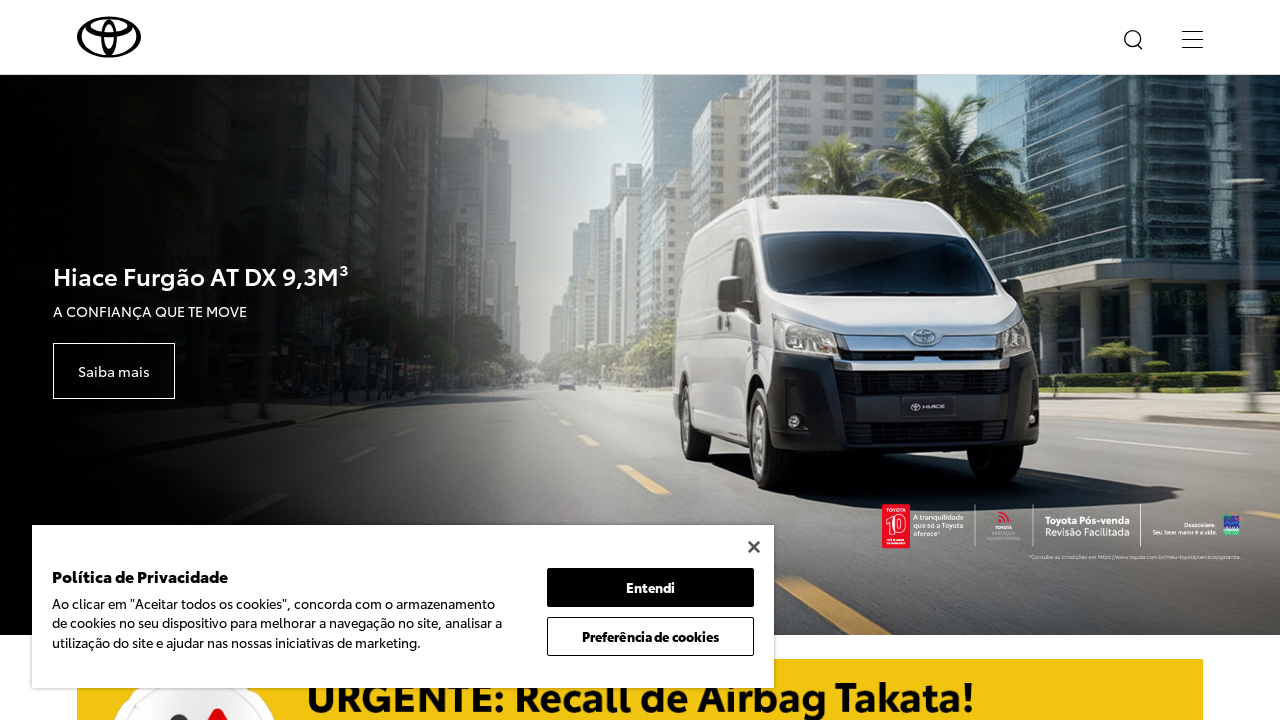

Retrieved slide image source after delay
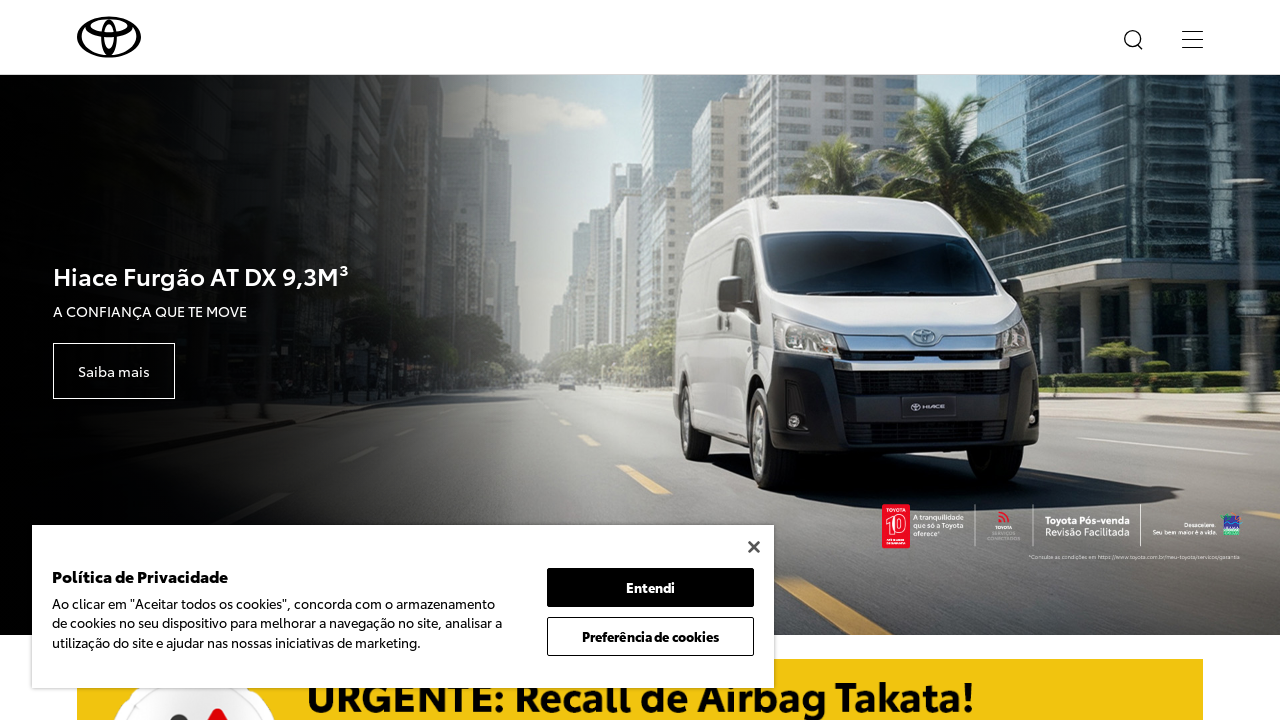

Verified carousel slider is automatically moving - image sources differ
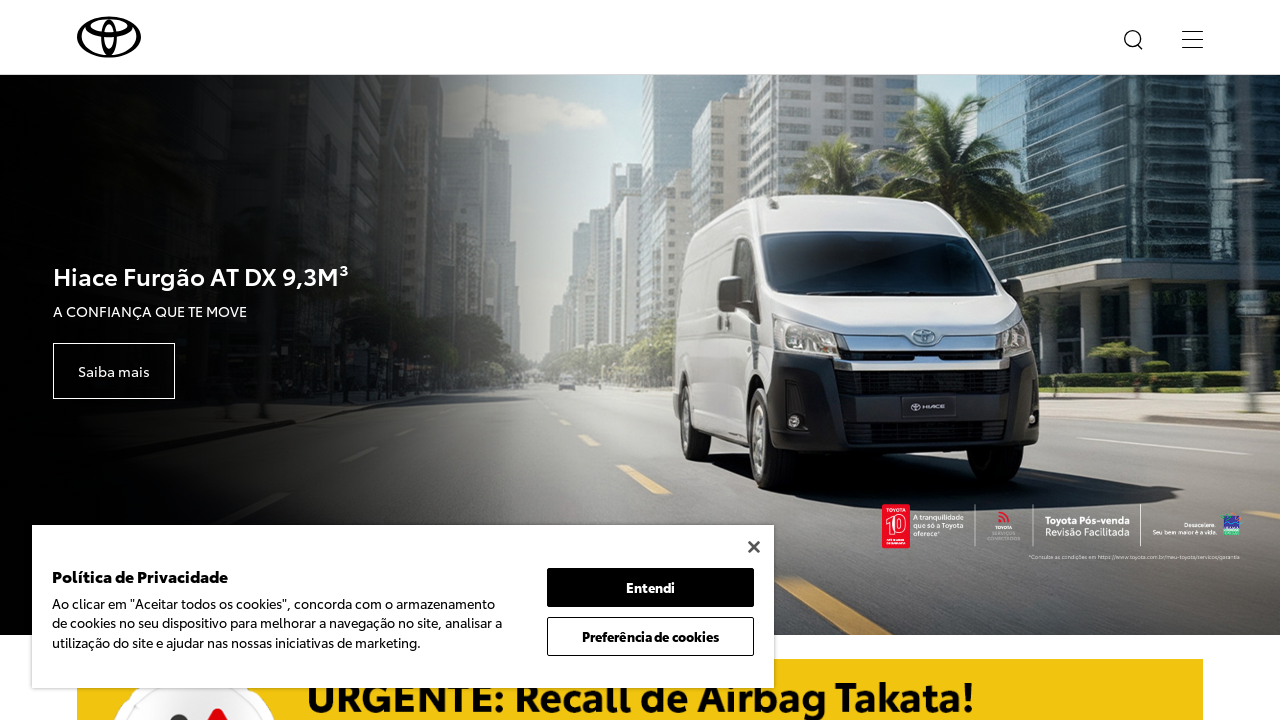

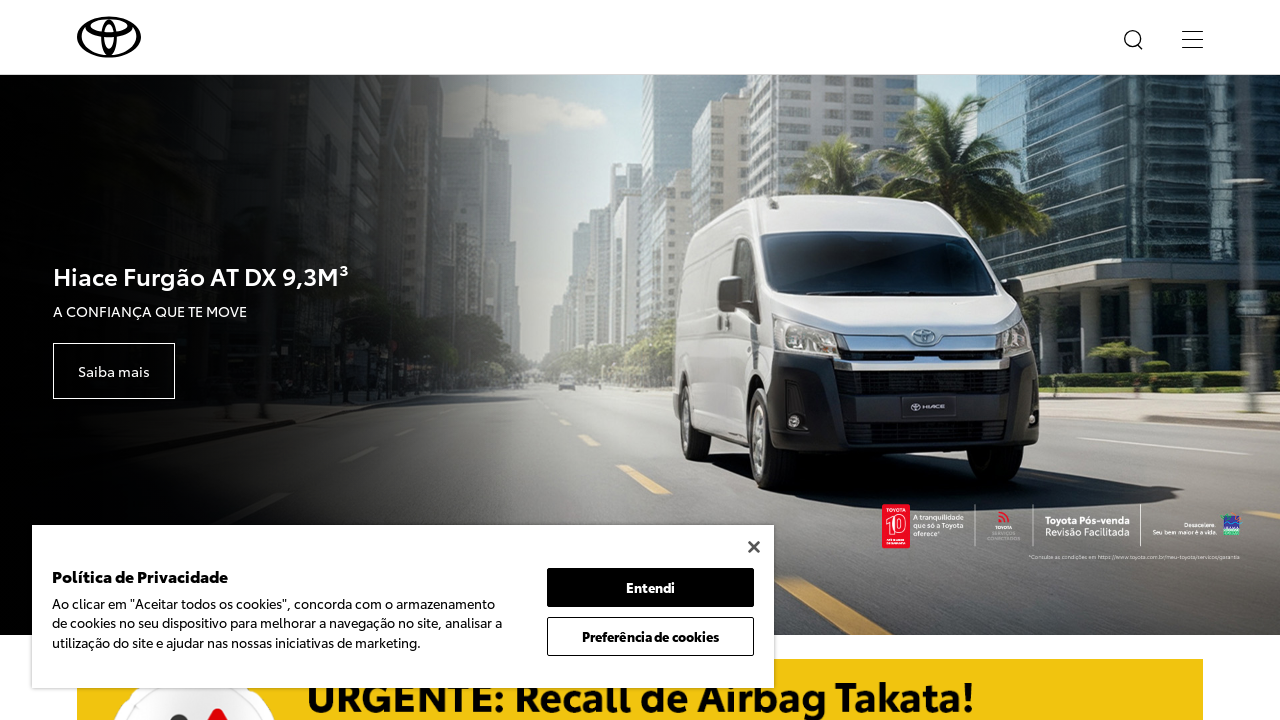